Tests state dropdown functionality by selecting Illinois, then Virginia, then California, and verifies that California is the final selected option.

Starting URL: https://practice.cydeo.com/dropdown

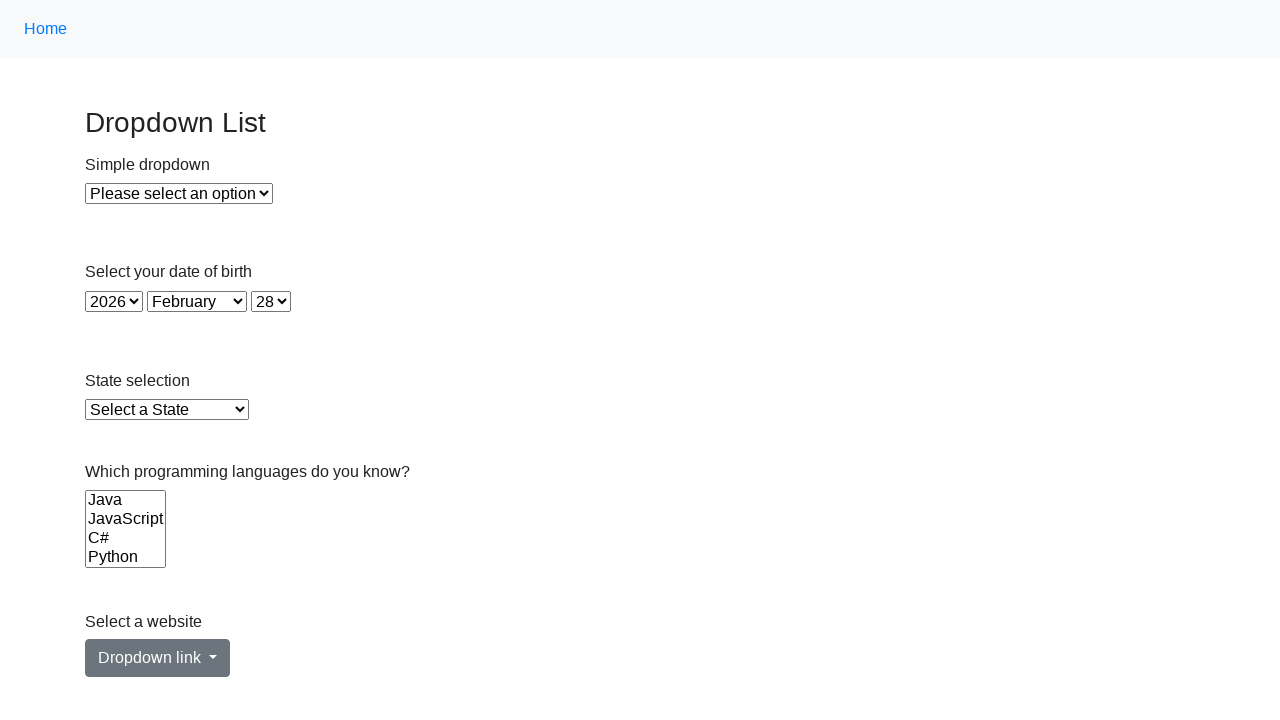

Selected Illinois from state dropdown by visible text on select#state
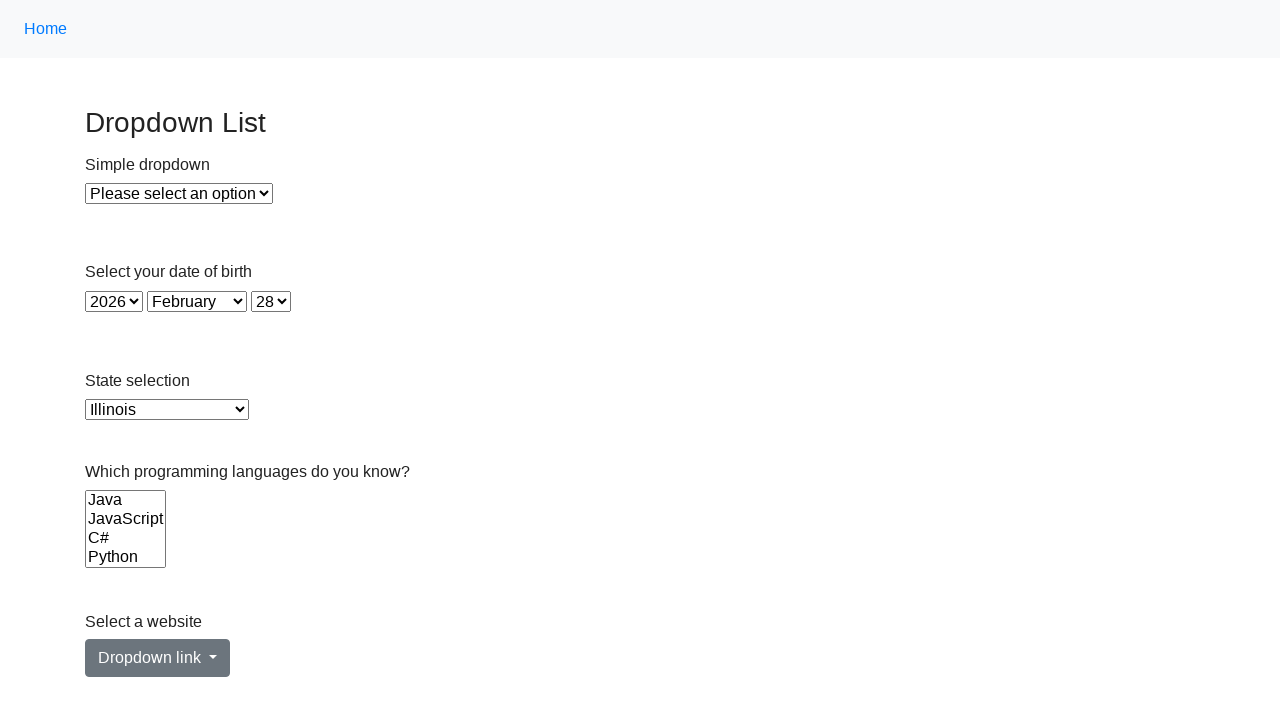

Selected Virginia from state dropdown by value on select#state
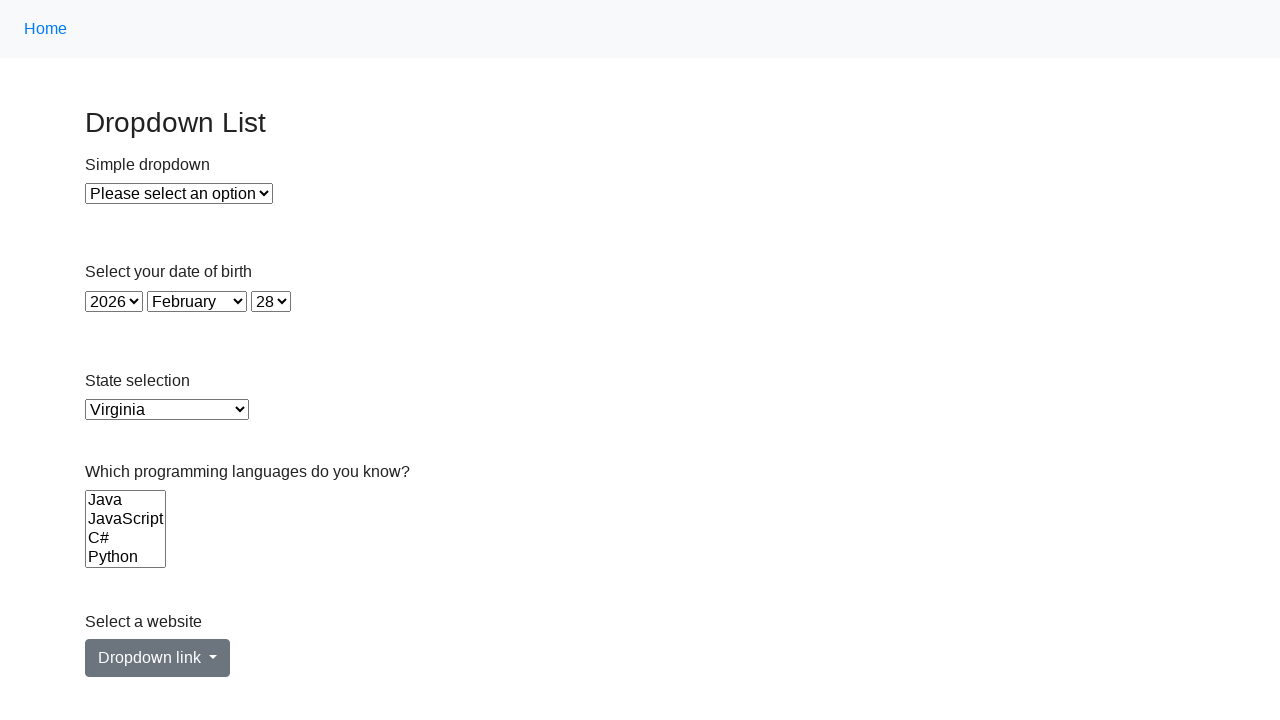

Selected California from state dropdown by index (index 5) on select#state
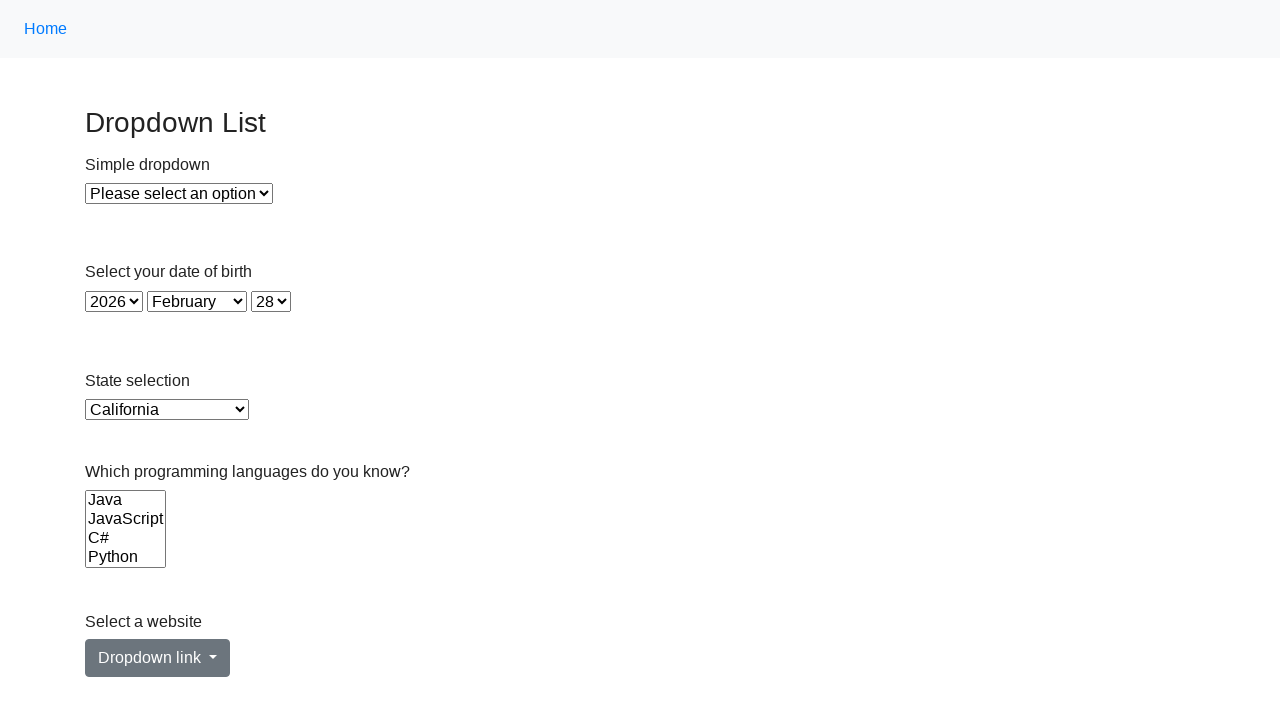

Located the currently selected option in state dropdown
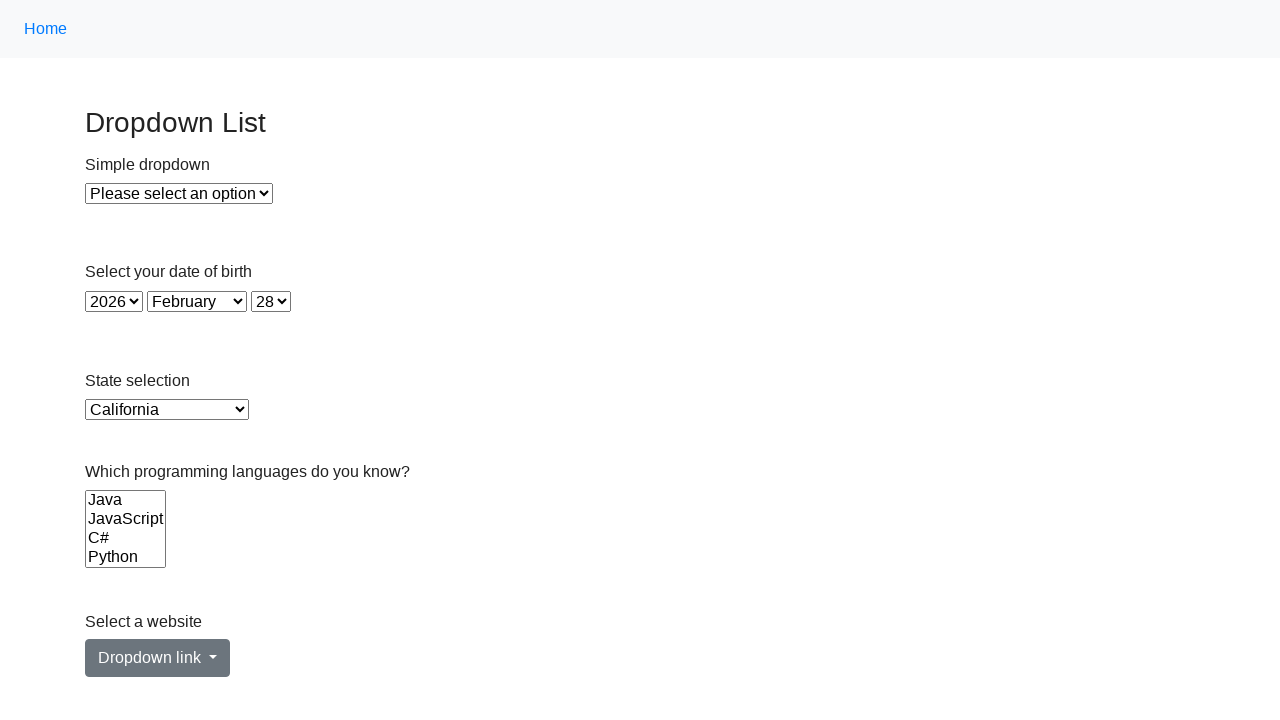

Verified that California is the final selected option
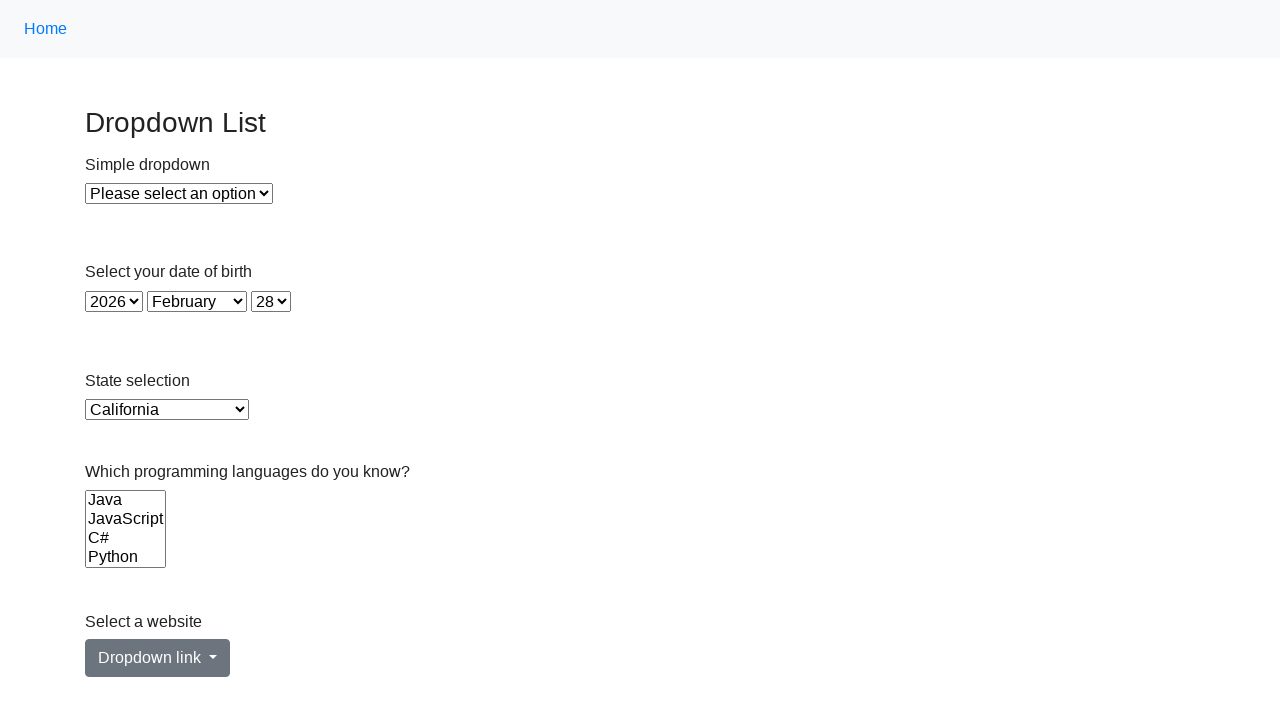

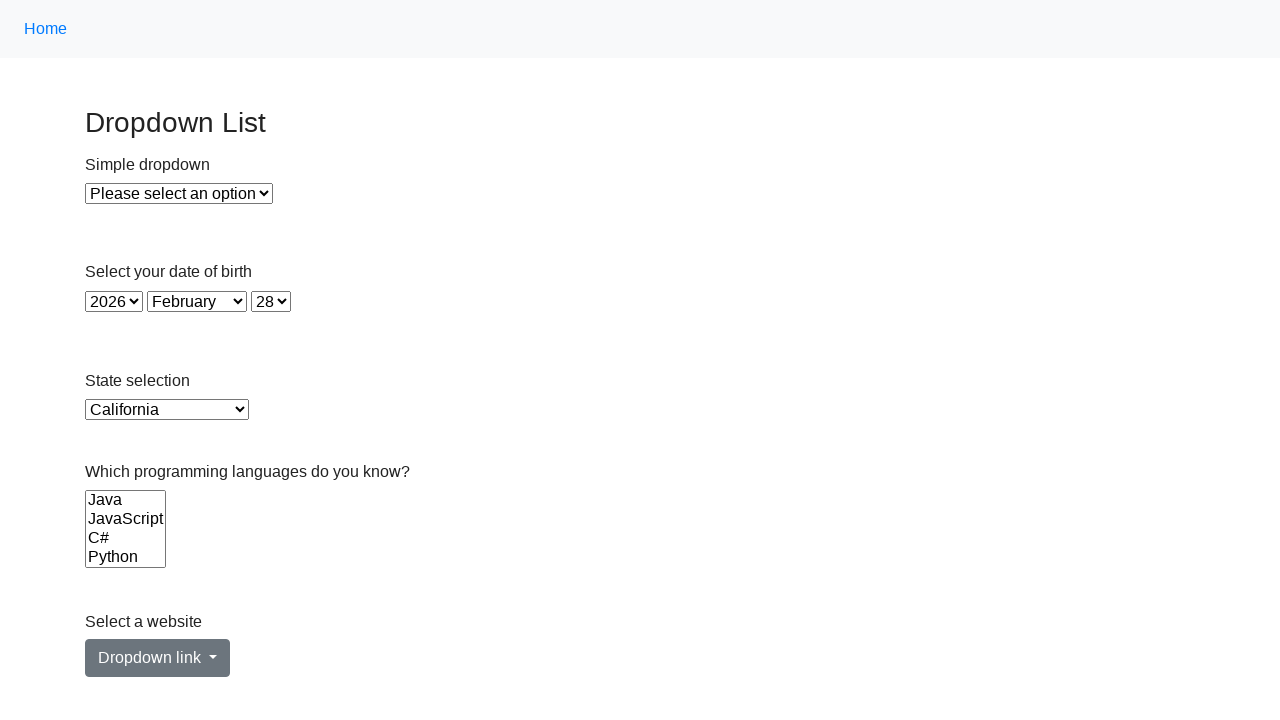